Tests JavaScript alert handling by clicking a button that triggers an alert, accepting it, then navigates to a second page to interact with form buttons.

Starting URL: https://softwaretestingbootcamp.blogspot.com/p/automation.html

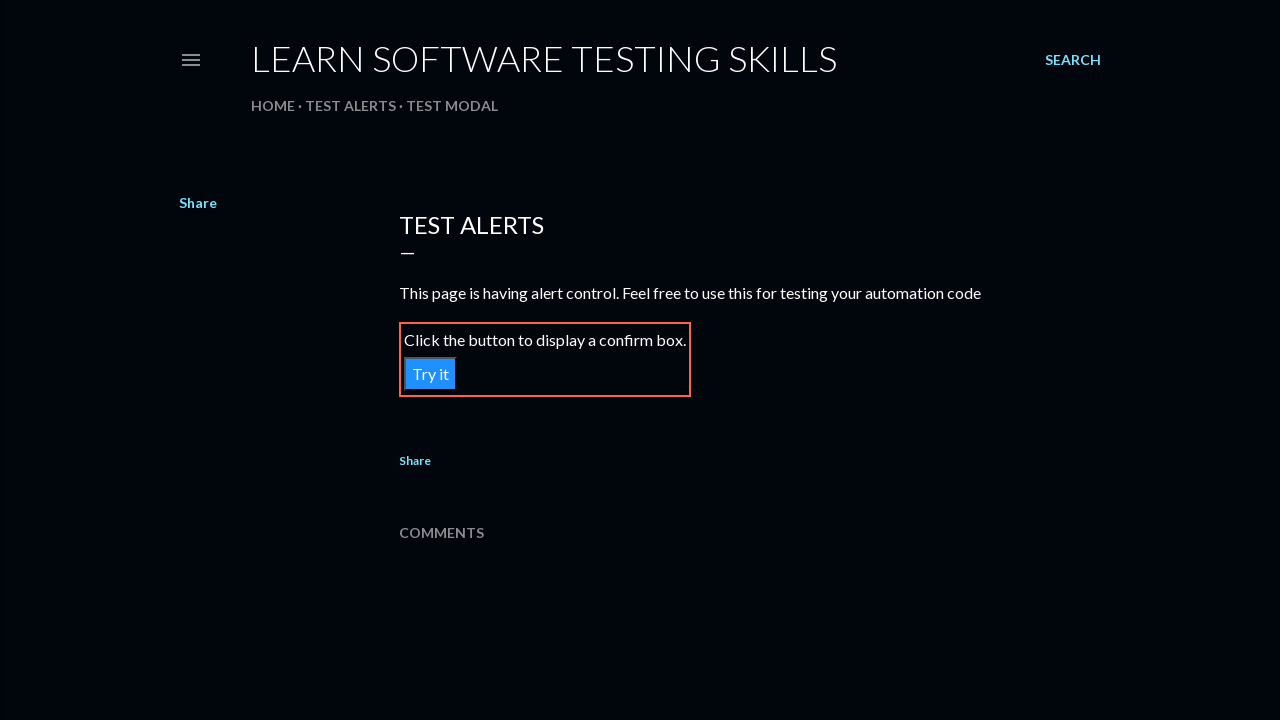

Clicked button that triggers JavaScript alert at (430, 374) on xpath=//button[@onclick='myFunction()']
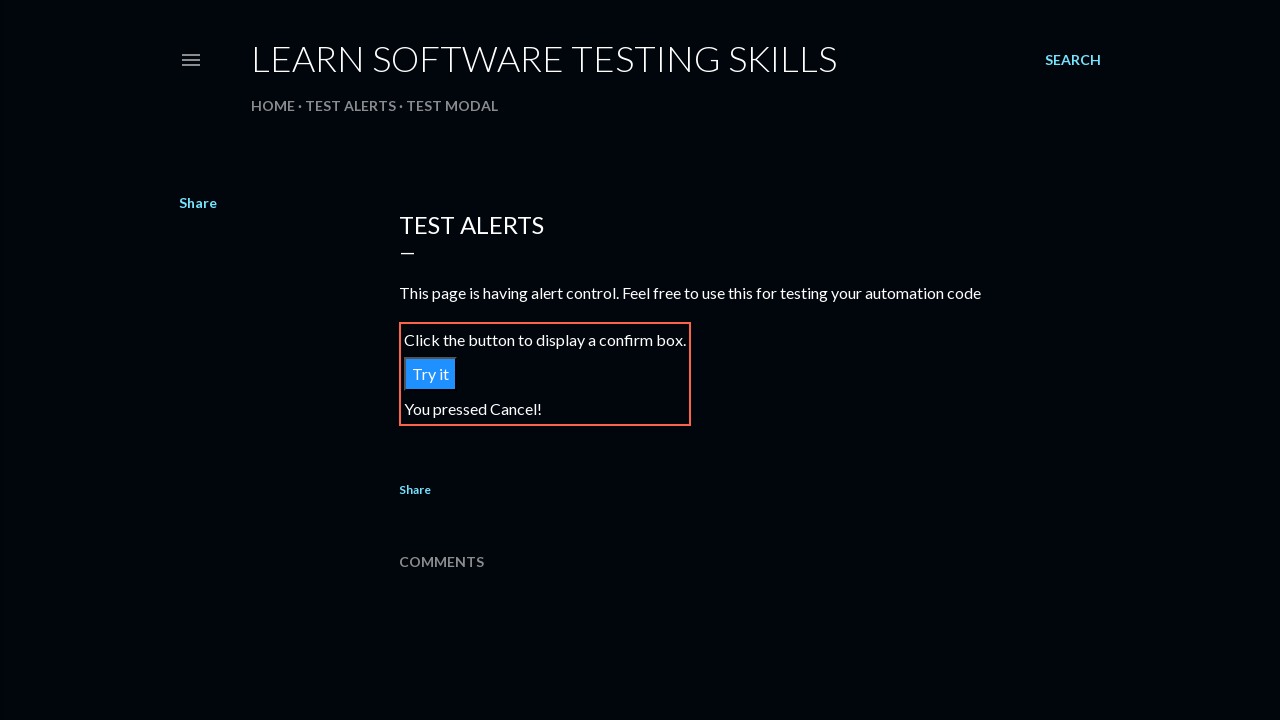

Set up dialog handler to accept alerts
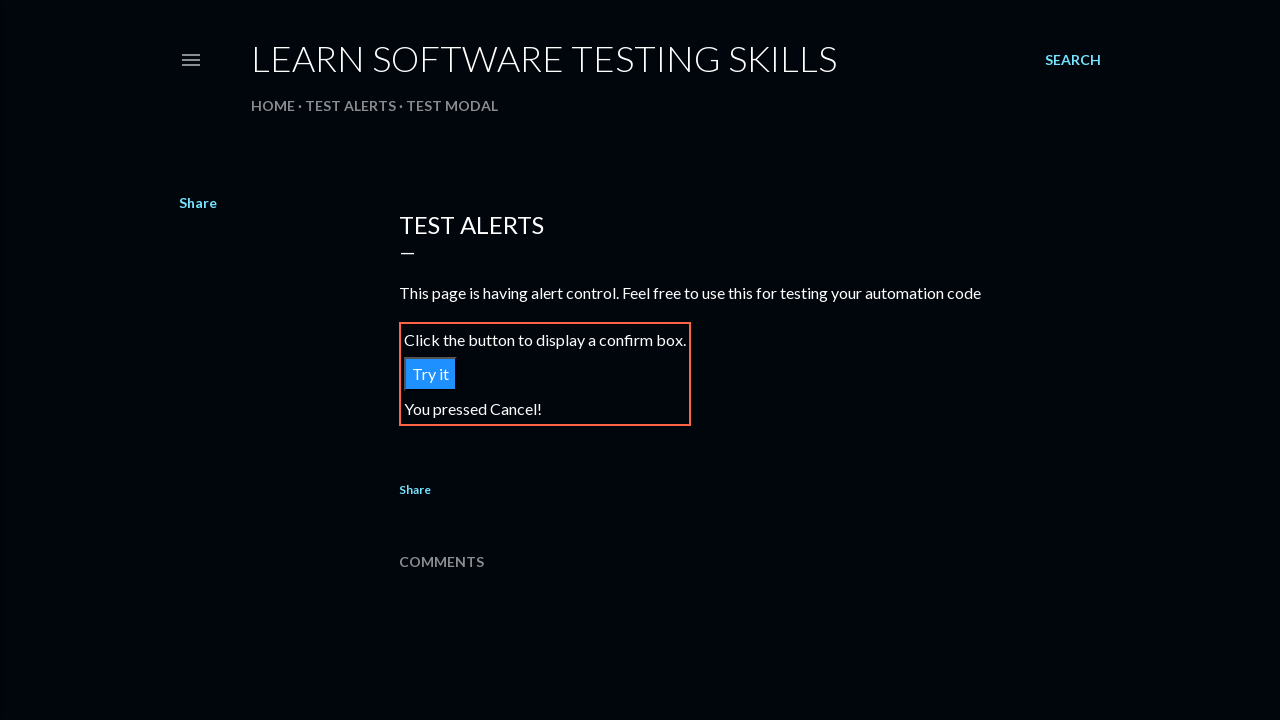

Waited 1000ms for alert to appear
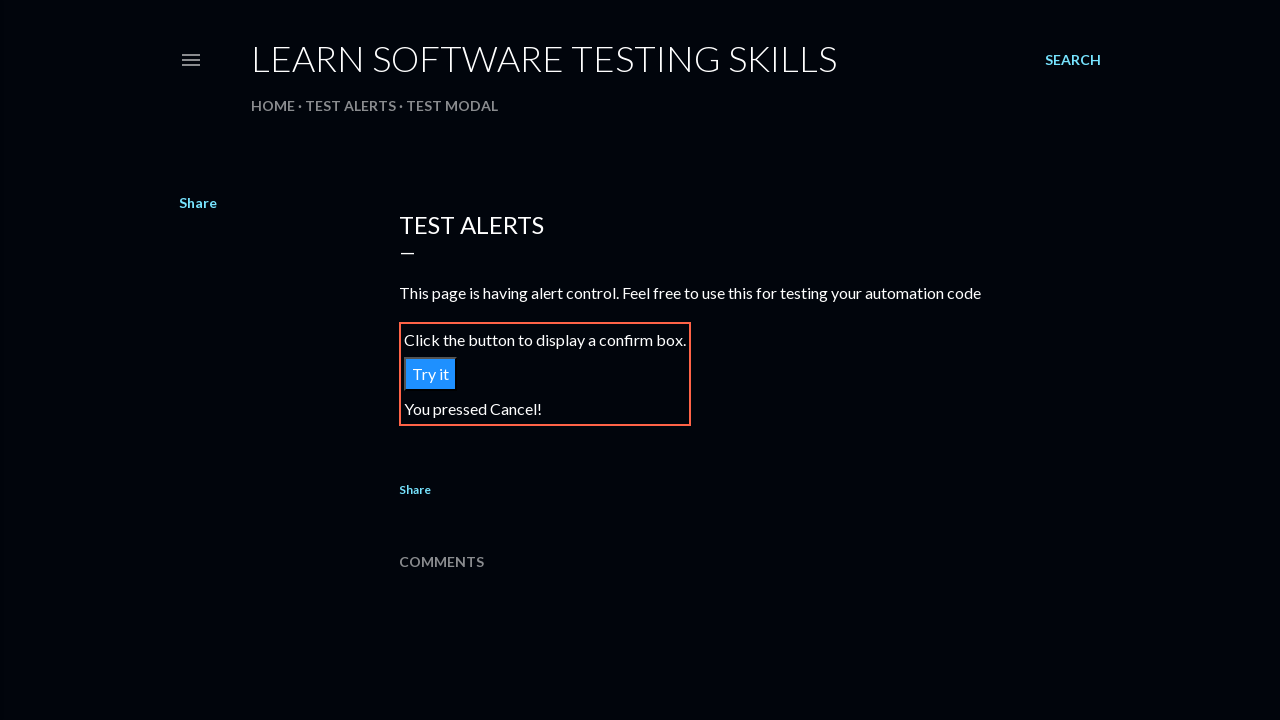

Navigated to second test page for form interaction
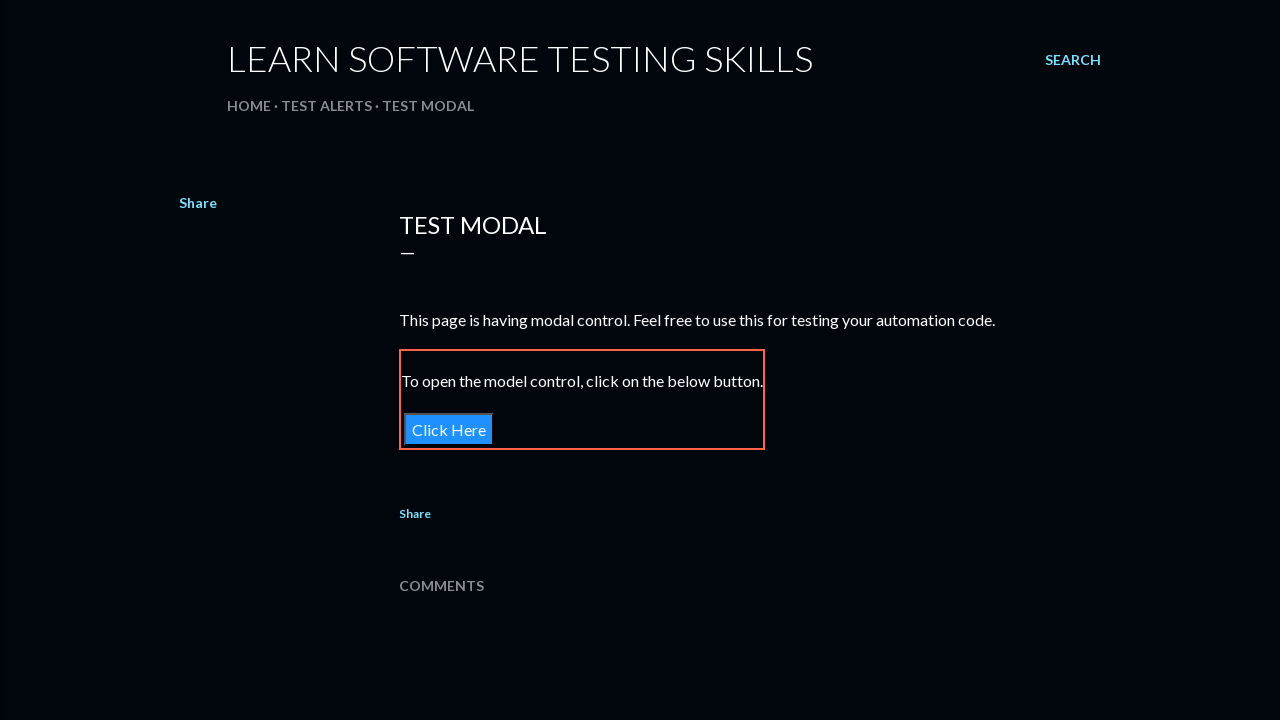

Table button selector loaded and ready
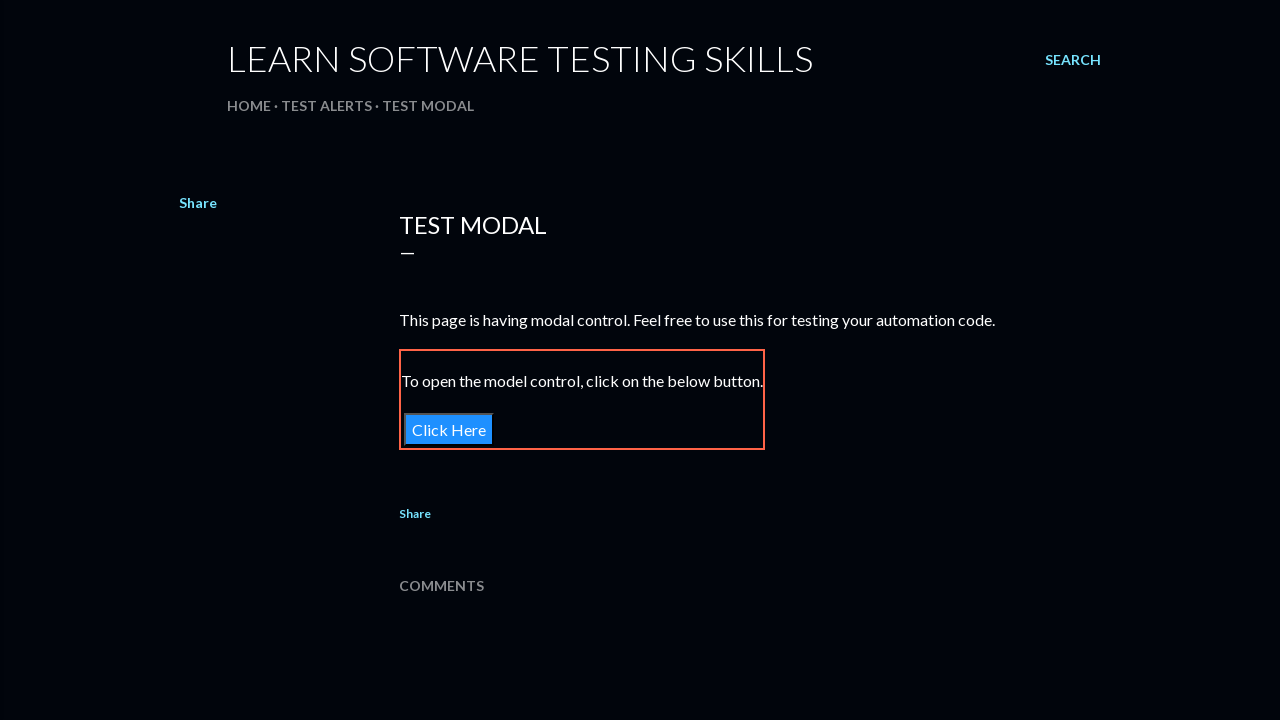

Clicked first button in table at (449, 429) on table tbody tr td button
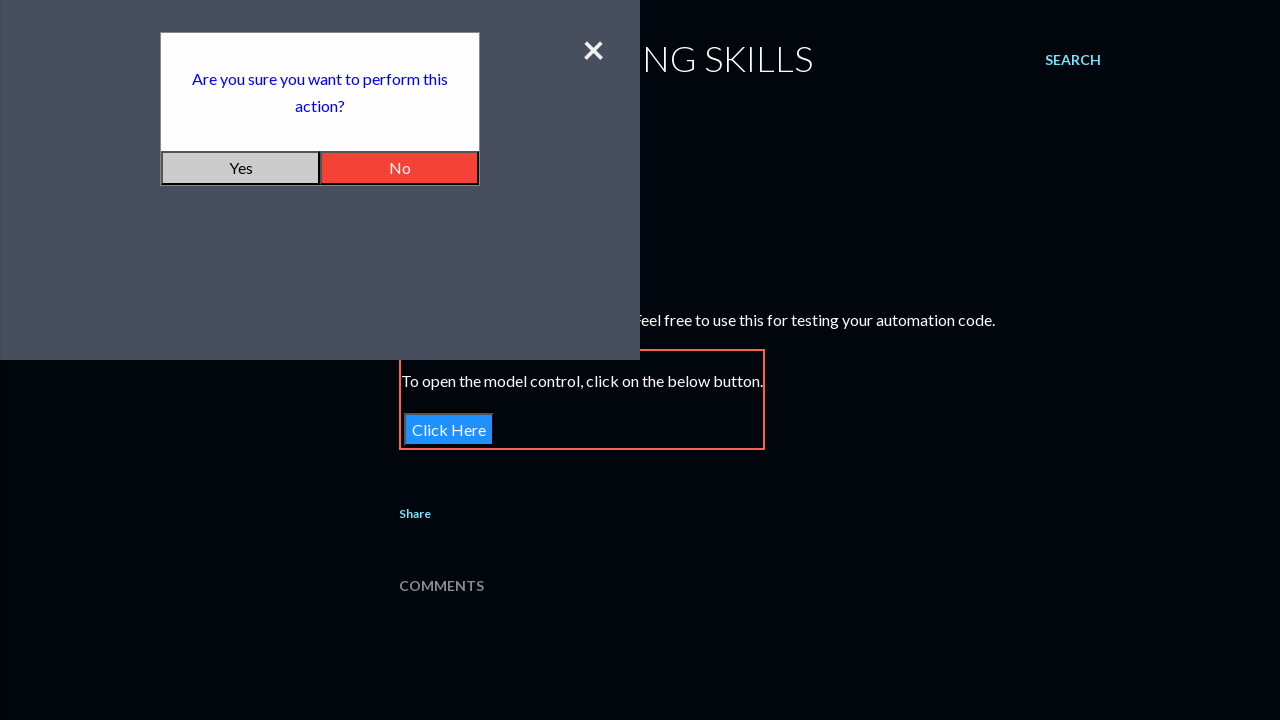

Form submit button selector loaded and ready
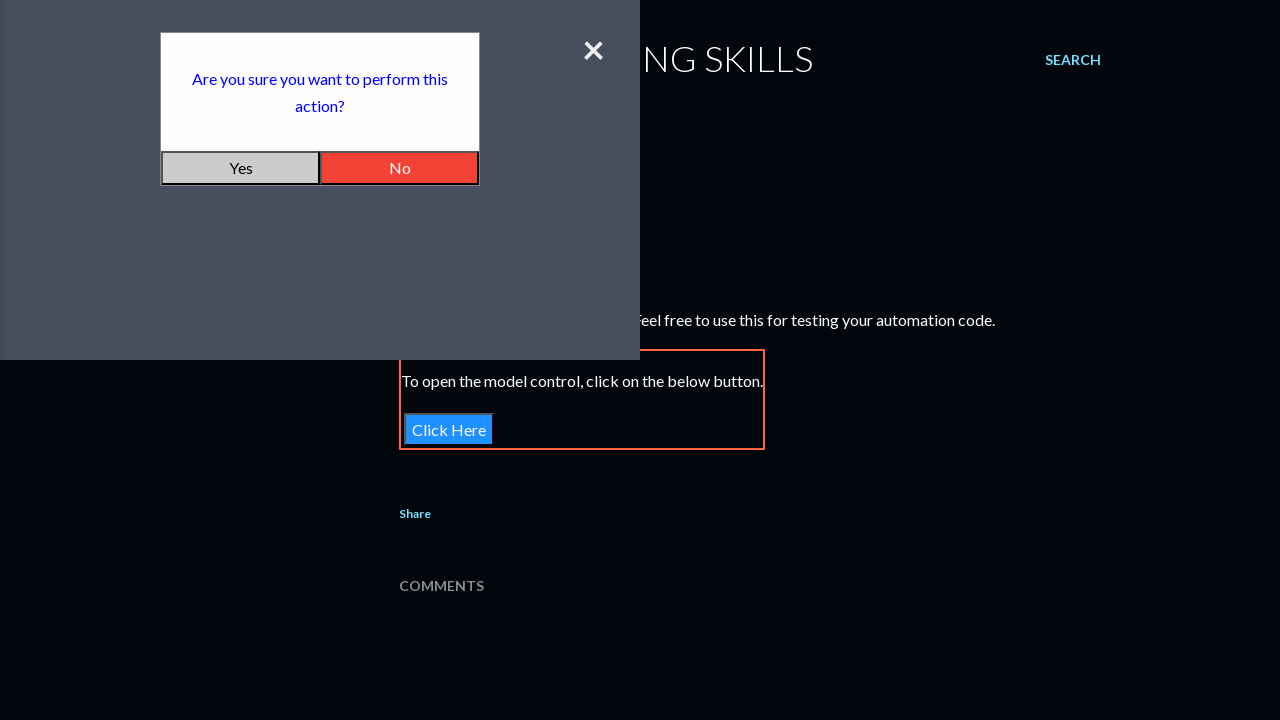

Clicked confirm/submit button in form at (240, 168) on table tbody tr td div form div div button
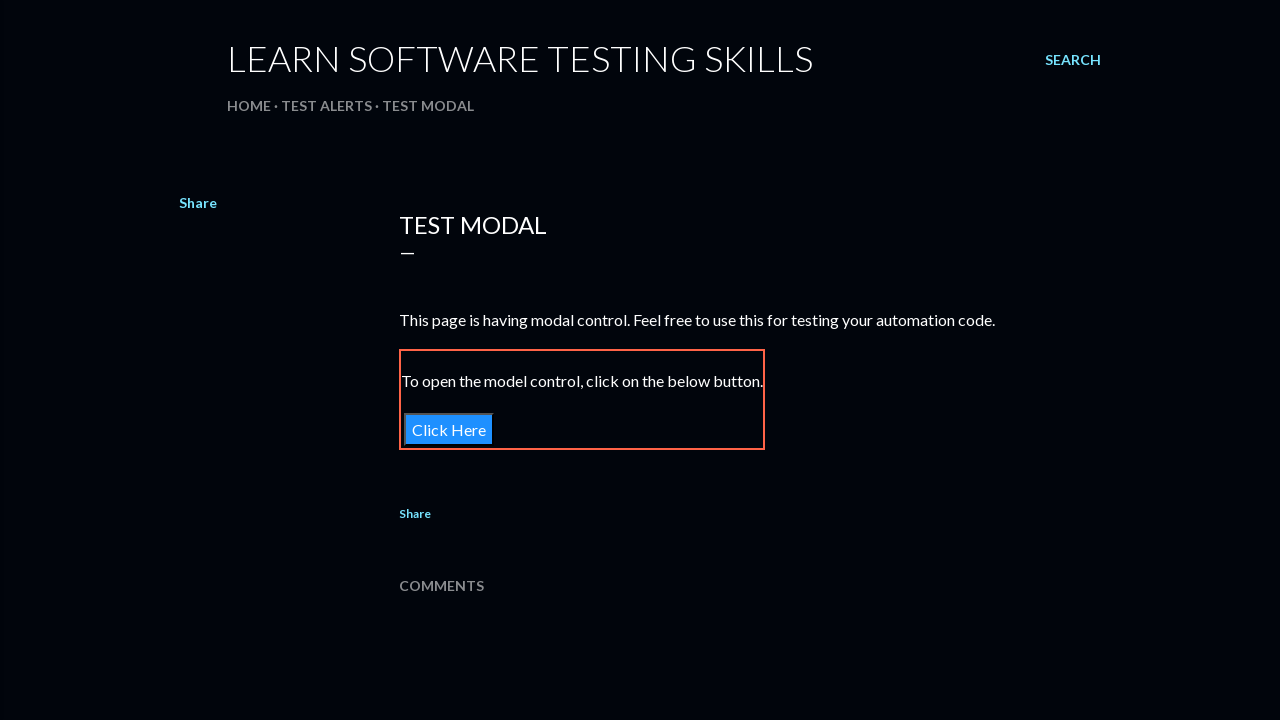

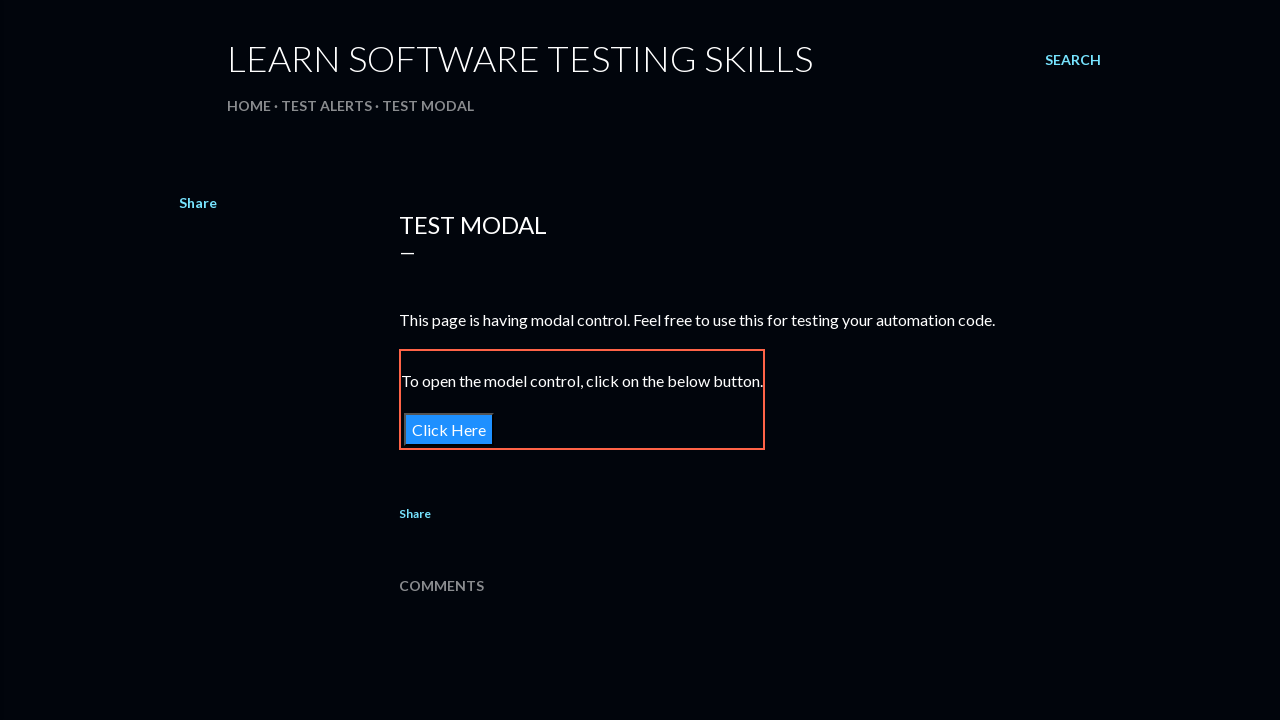